Selects Option 2 from a dropdown menu

Starting URL: https://the-internet.herokuapp.com/dropdown

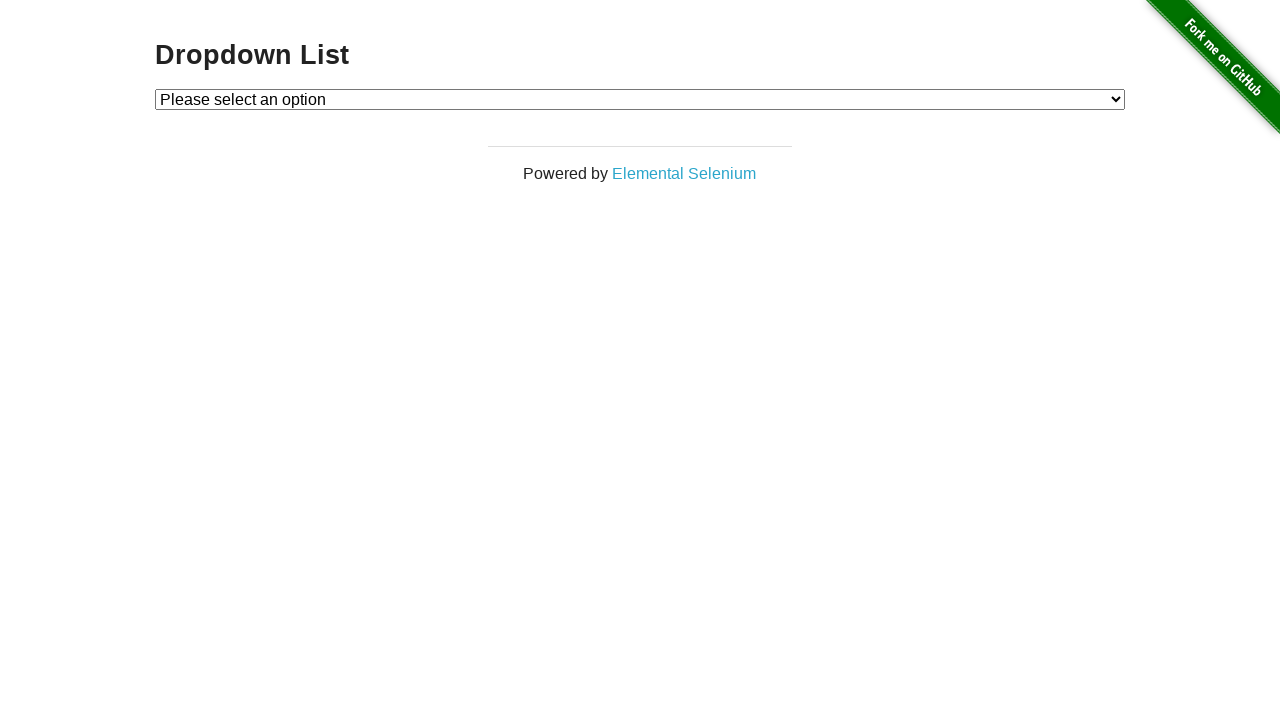

Navigated to dropdown menu page
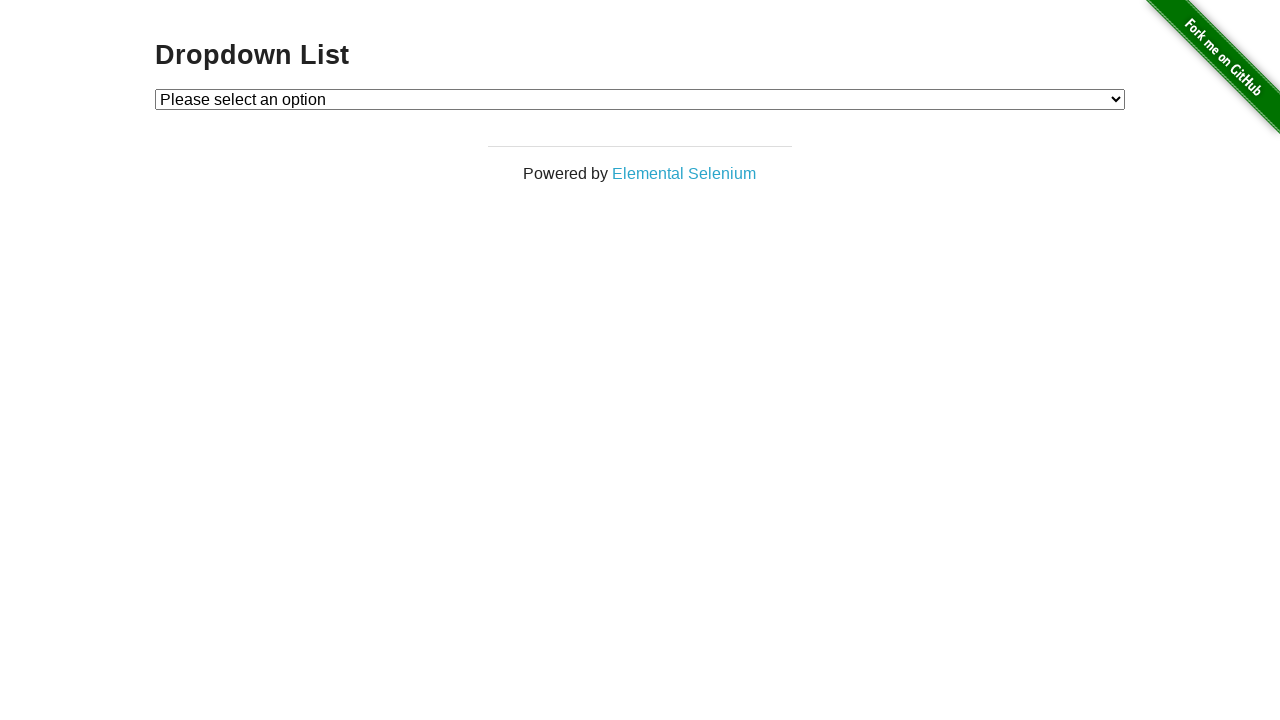

Selected Option 2 from dropdown menu on #dropdown
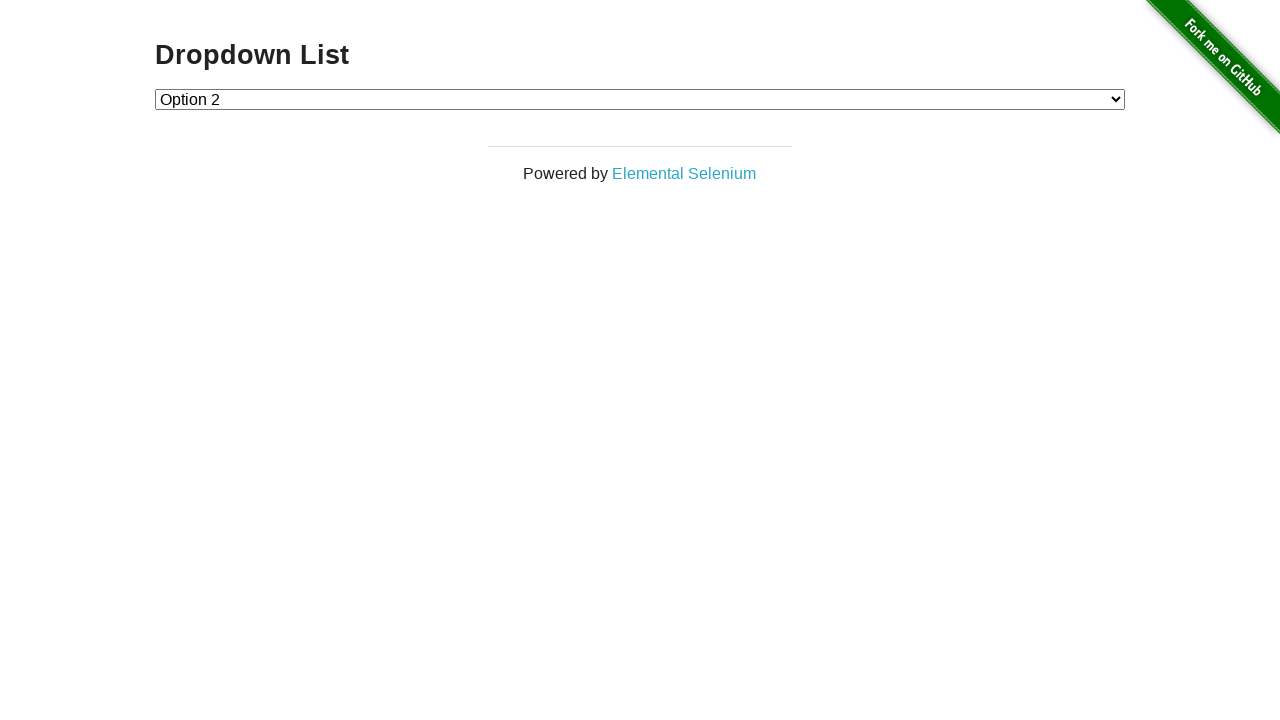

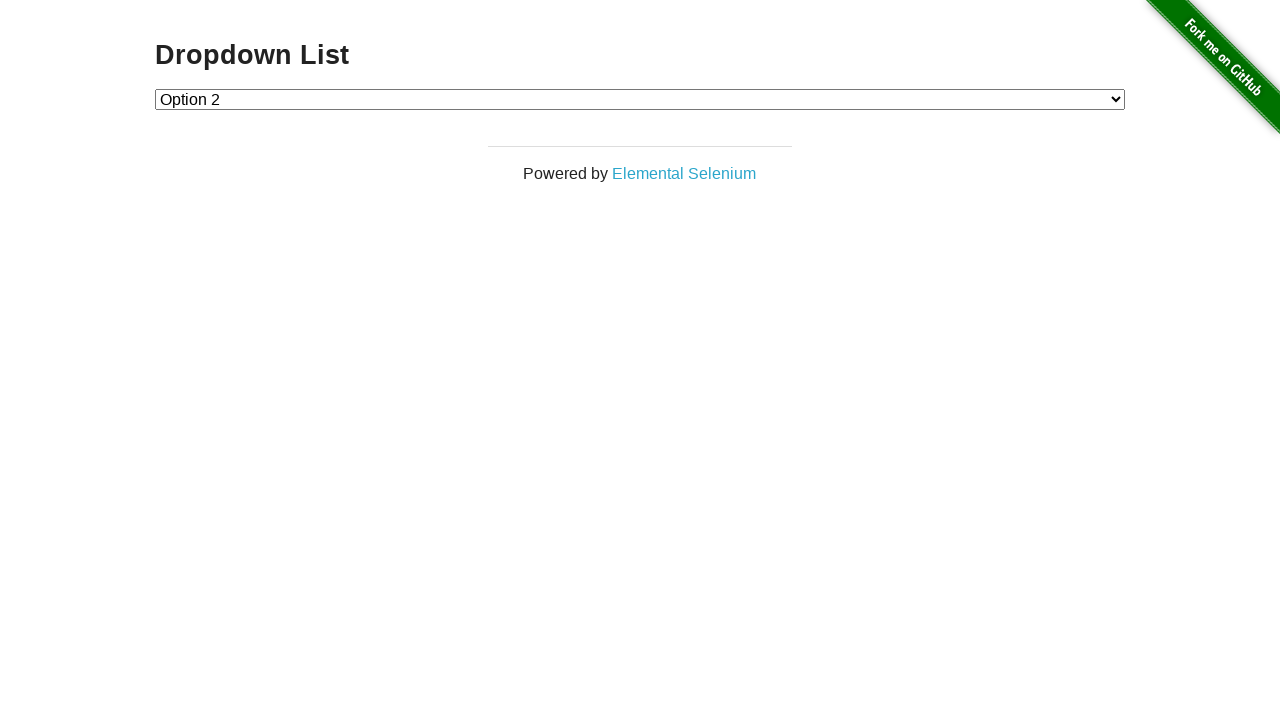